Tests that the todo counter displays the current number of items correctly.

Starting URL: https://demo.playwright.dev/todomvc

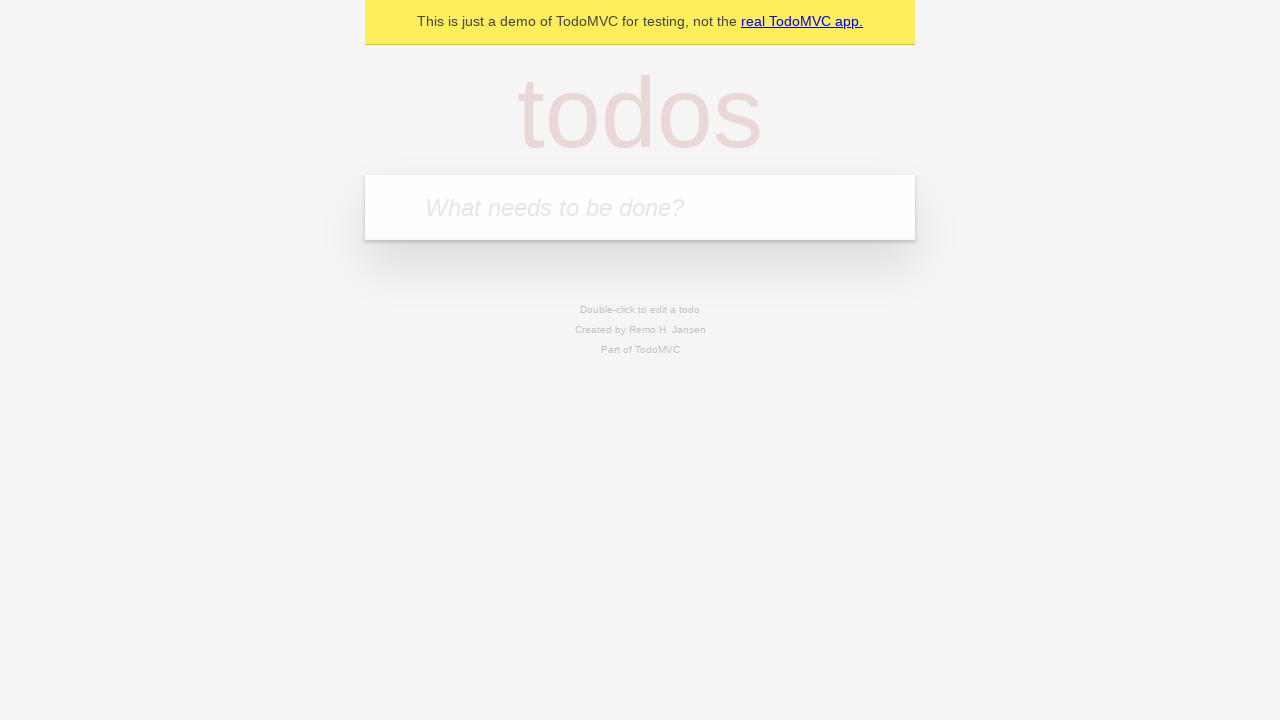

Located the todo input field with placeholder 'What needs to be done?'
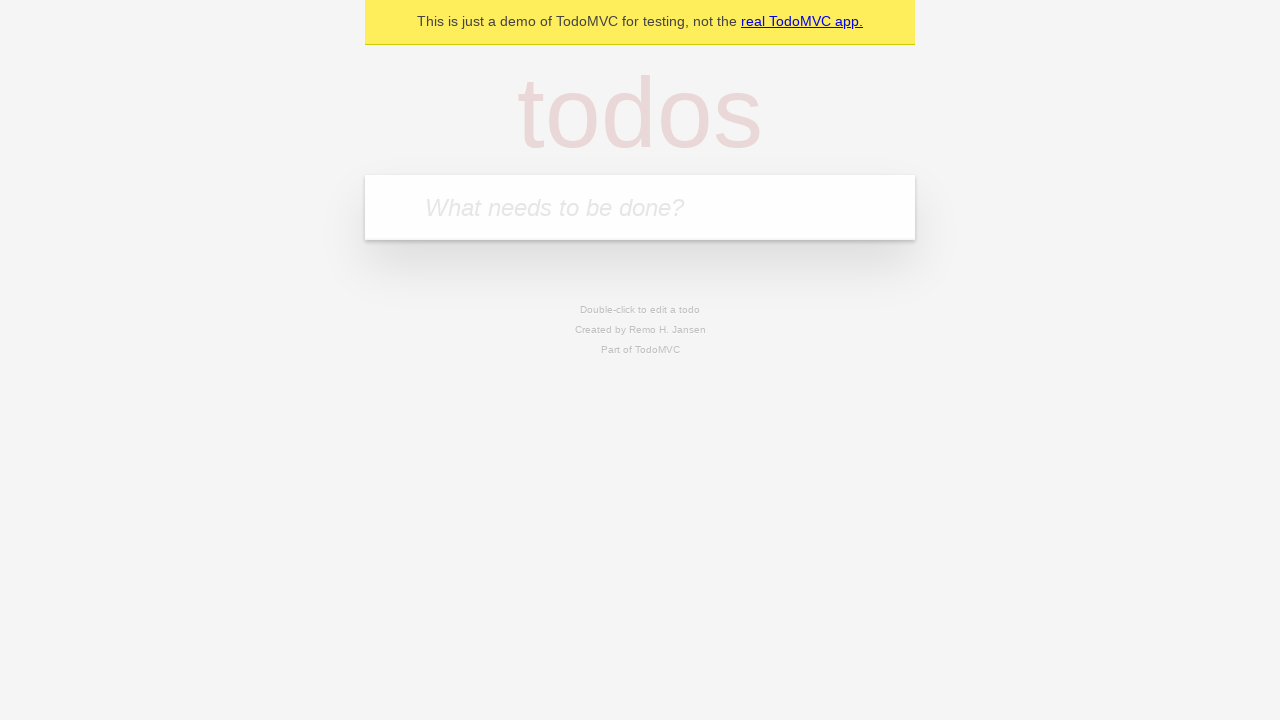

Filled todo input with 'buy some cheese' on internal:attr=[placeholder="What needs to be done?"i]
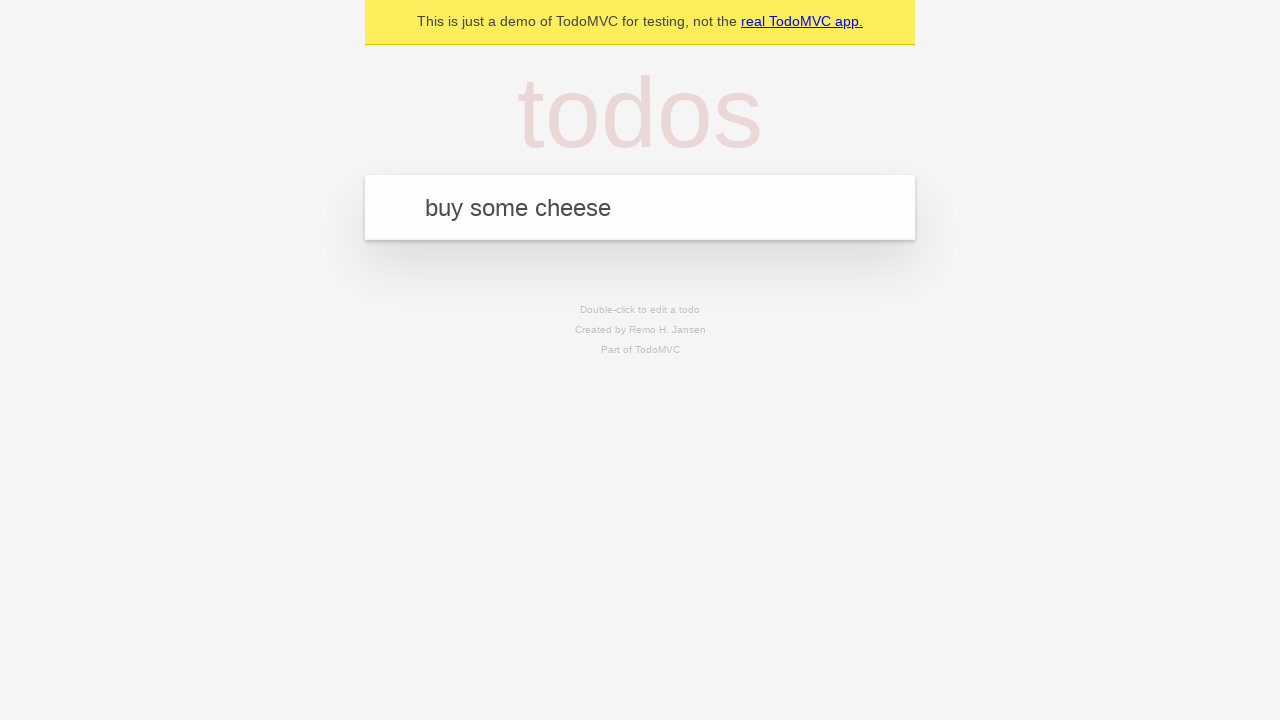

Pressed Enter to create first todo item on internal:attr=[placeholder="What needs to be done?"i]
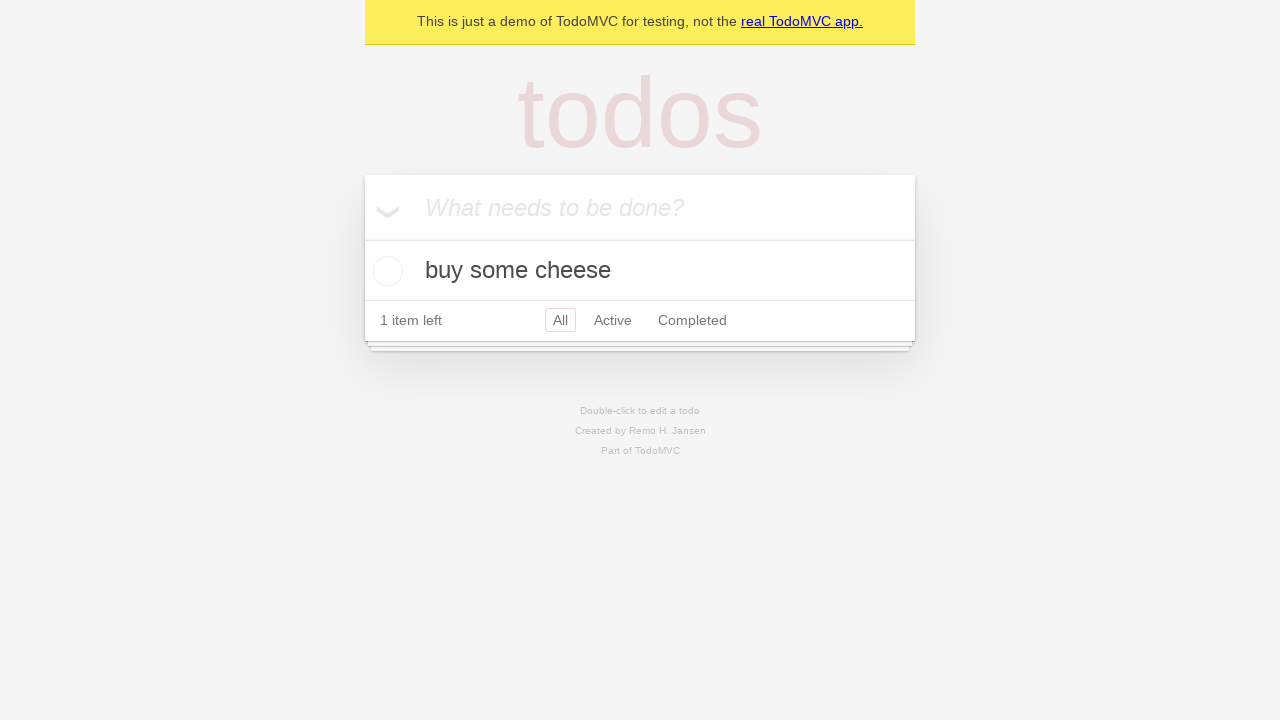

Waited for todo counter to appear
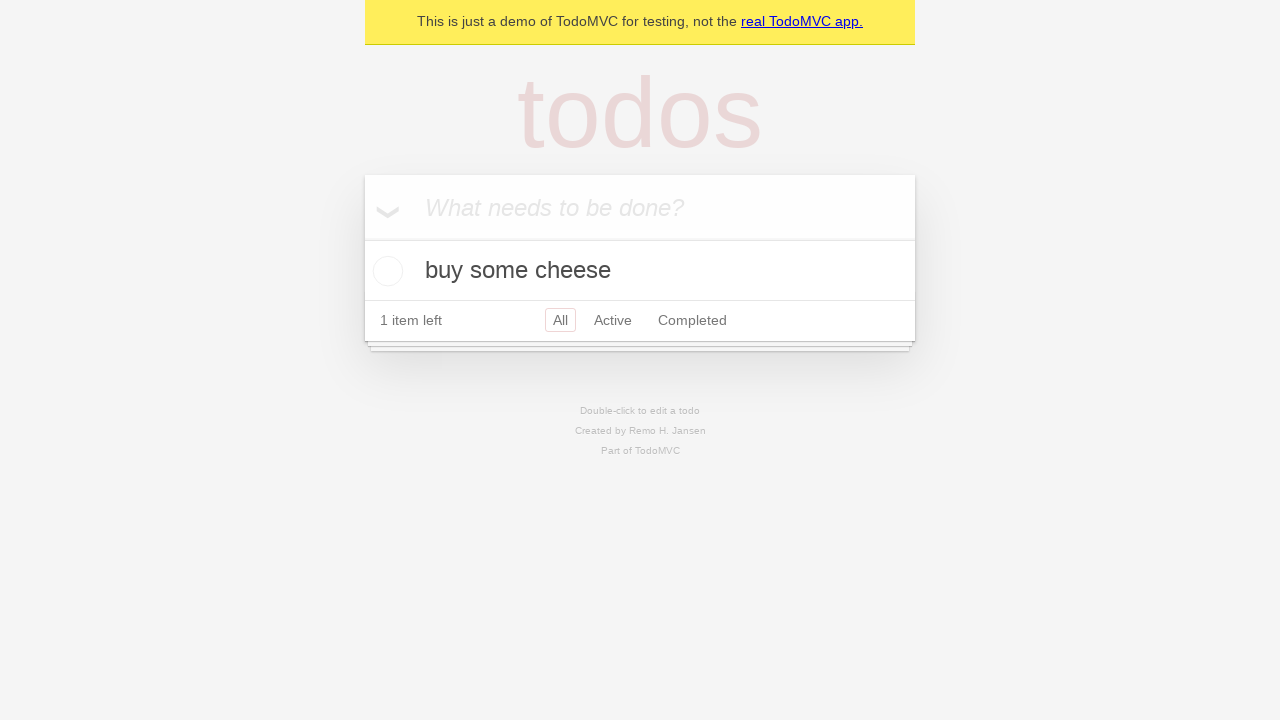

Filled todo input with 'feed the cat' on internal:attr=[placeholder="What needs to be done?"i]
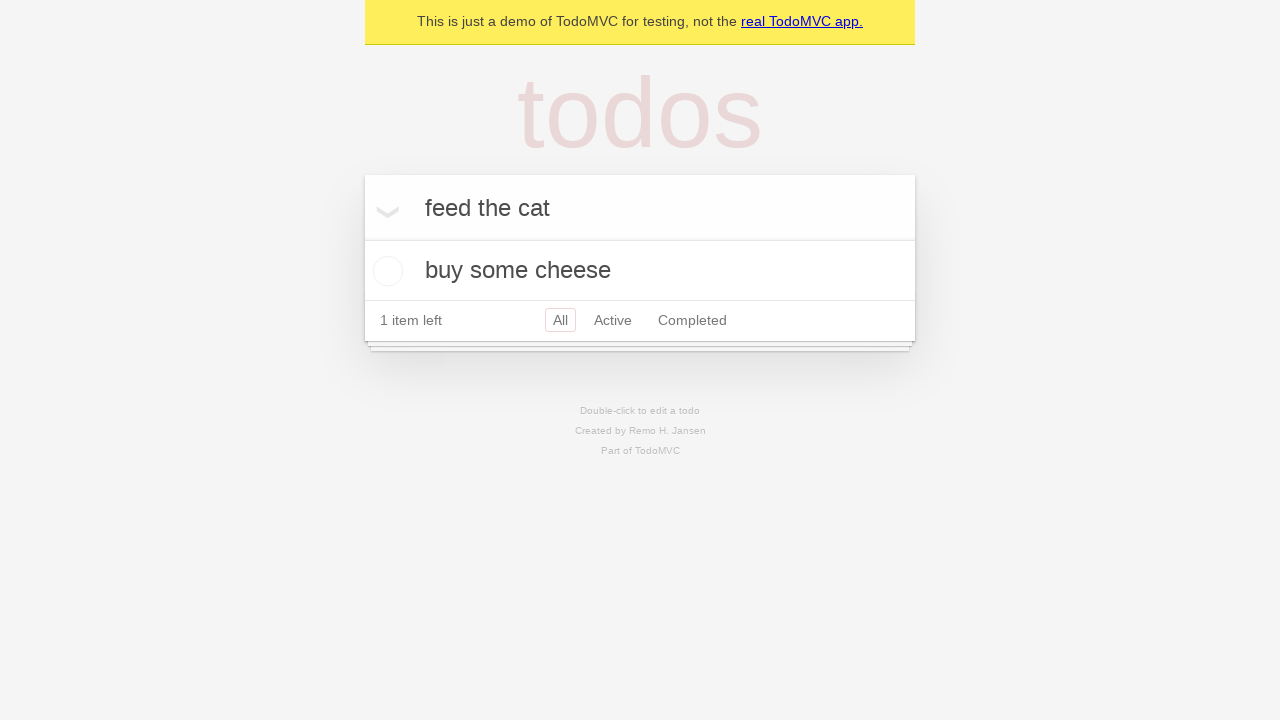

Pressed Enter to create second todo item on internal:attr=[placeholder="What needs to be done?"i]
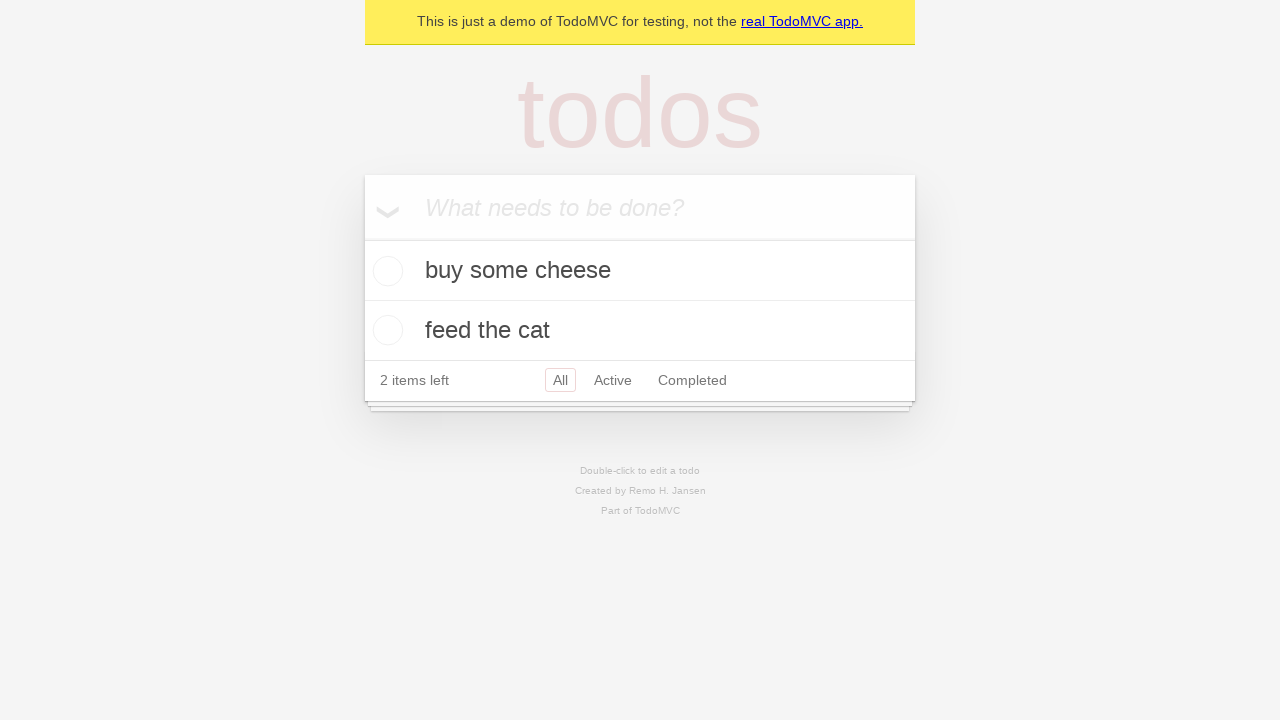

Waited for second todo item to appear
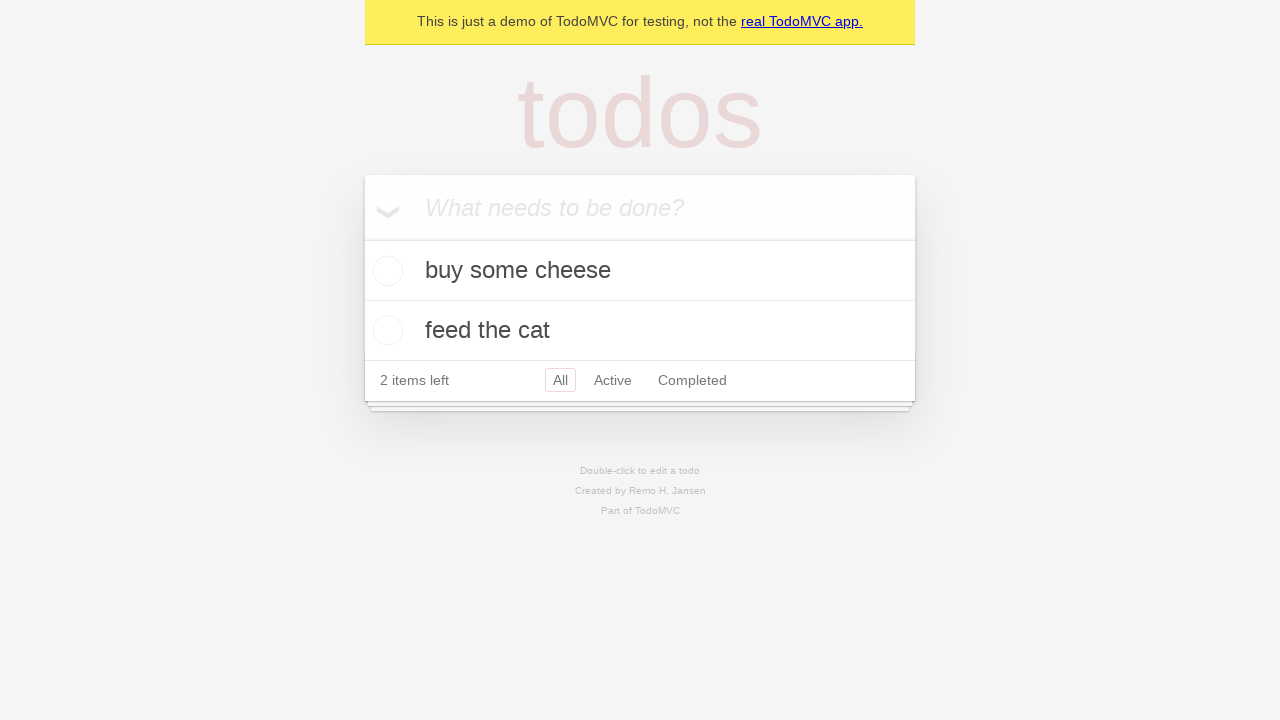

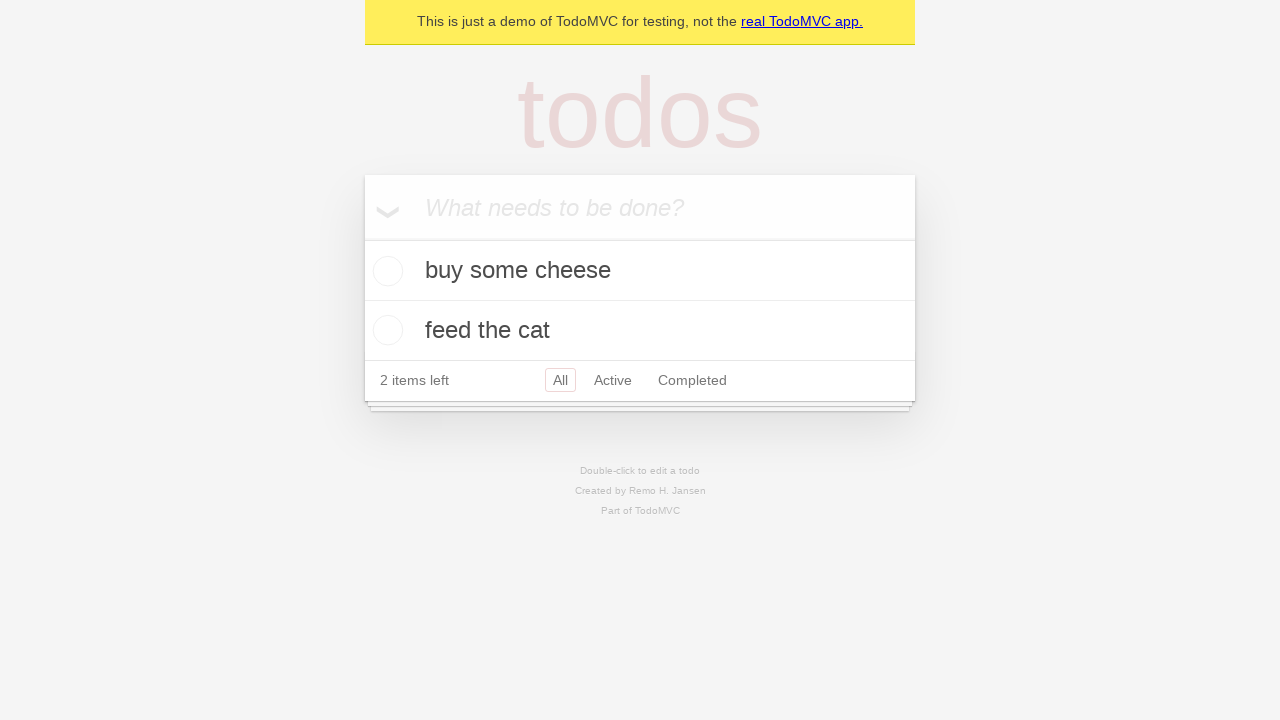